Tests the AJIO homepage by verifying that the search field exists and is not selected by default

Starting URL: https://www.ajio.com

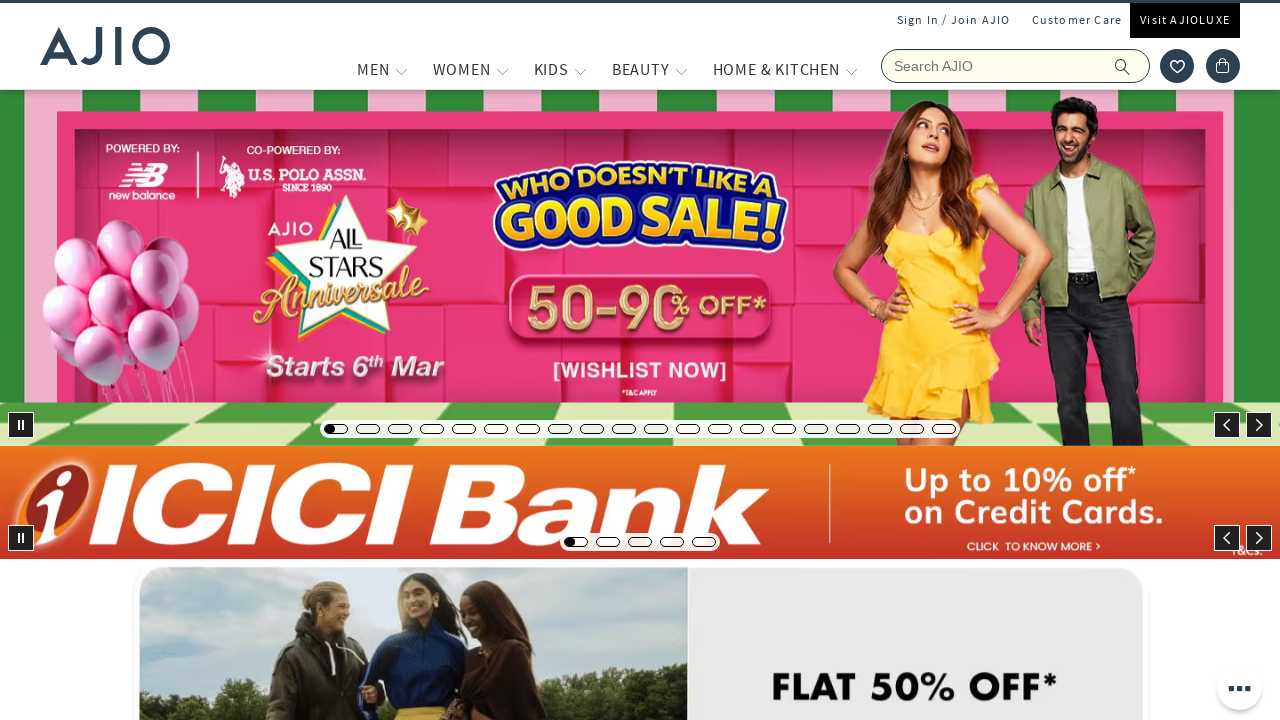

Located the search field by name 'searchVal'
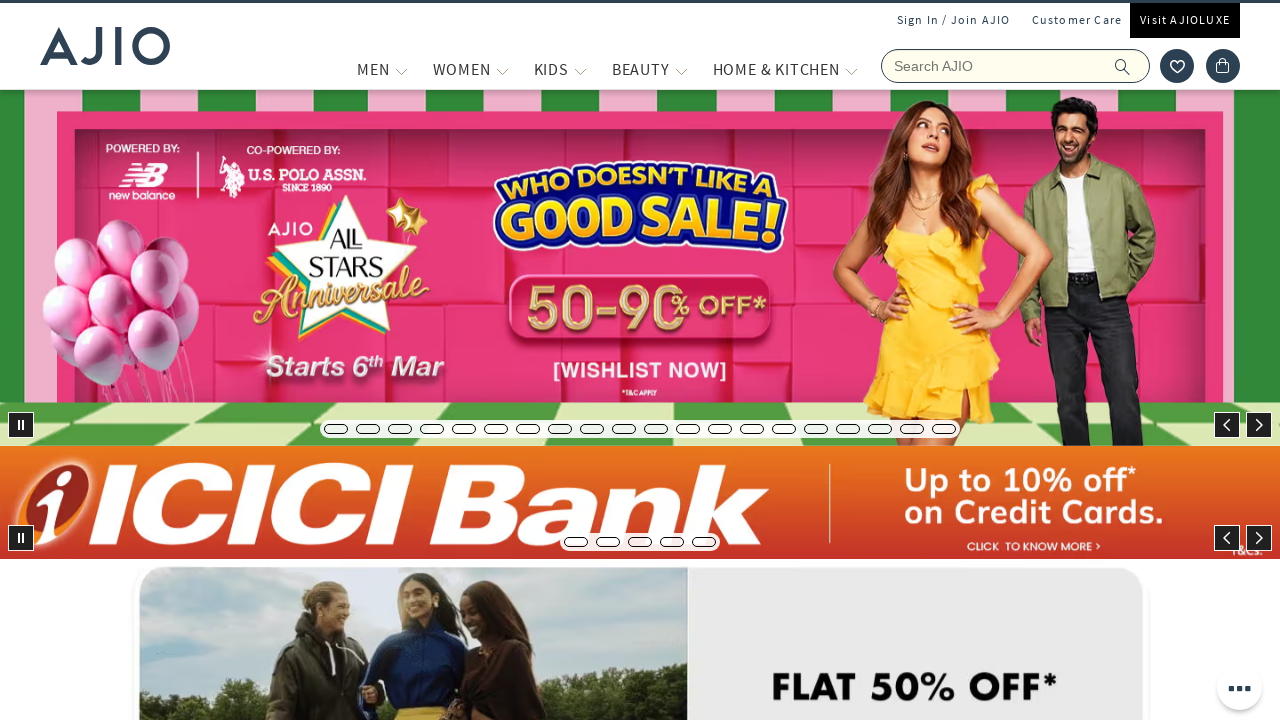

Search field became visible
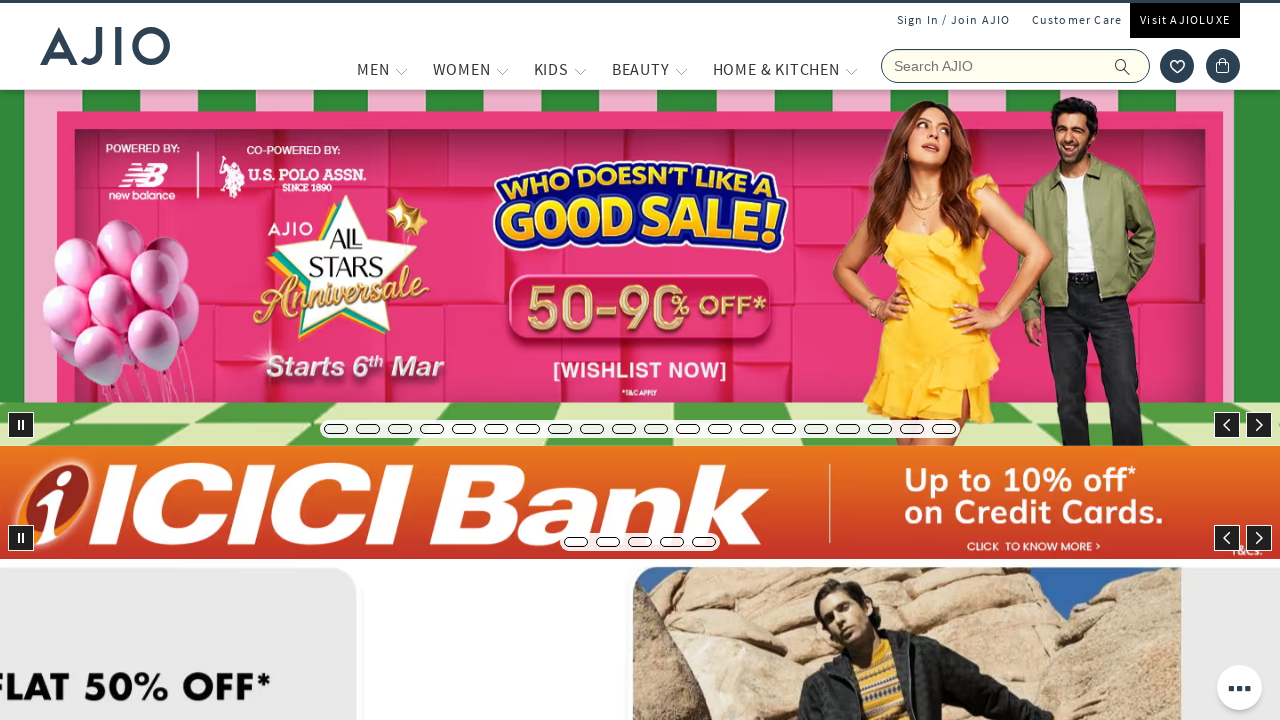

Verified that the search field is not selected by default
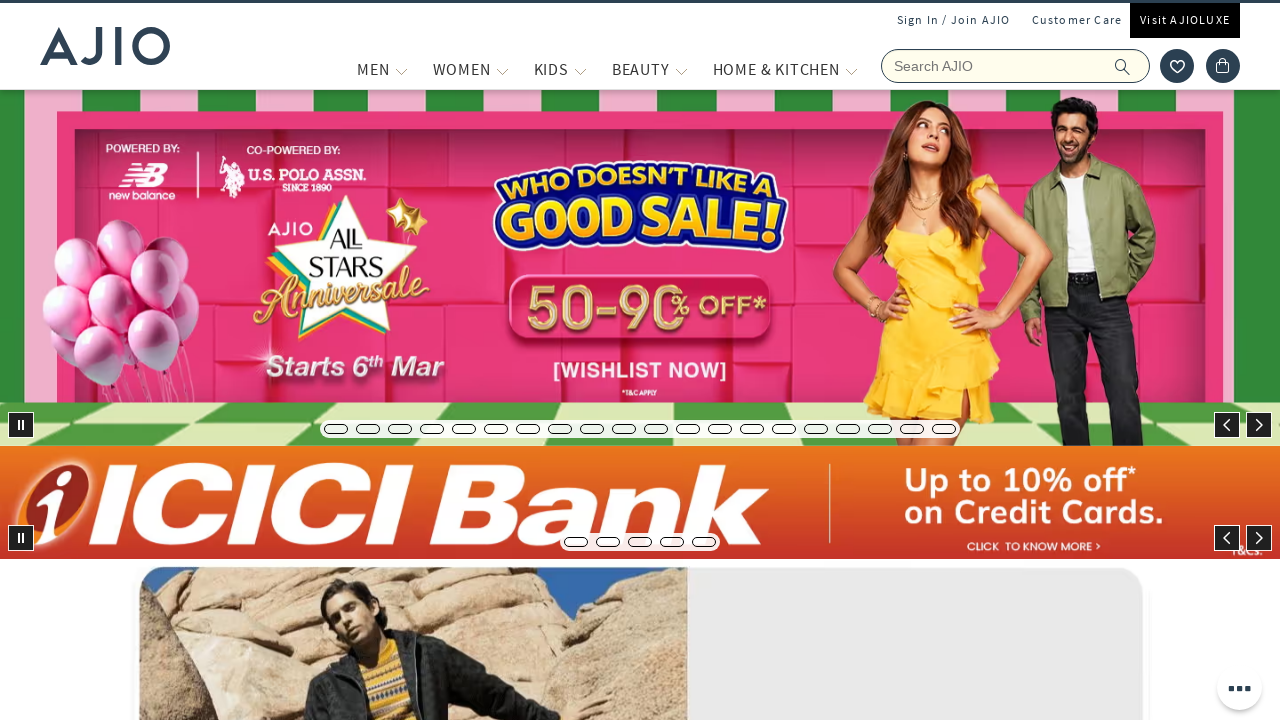

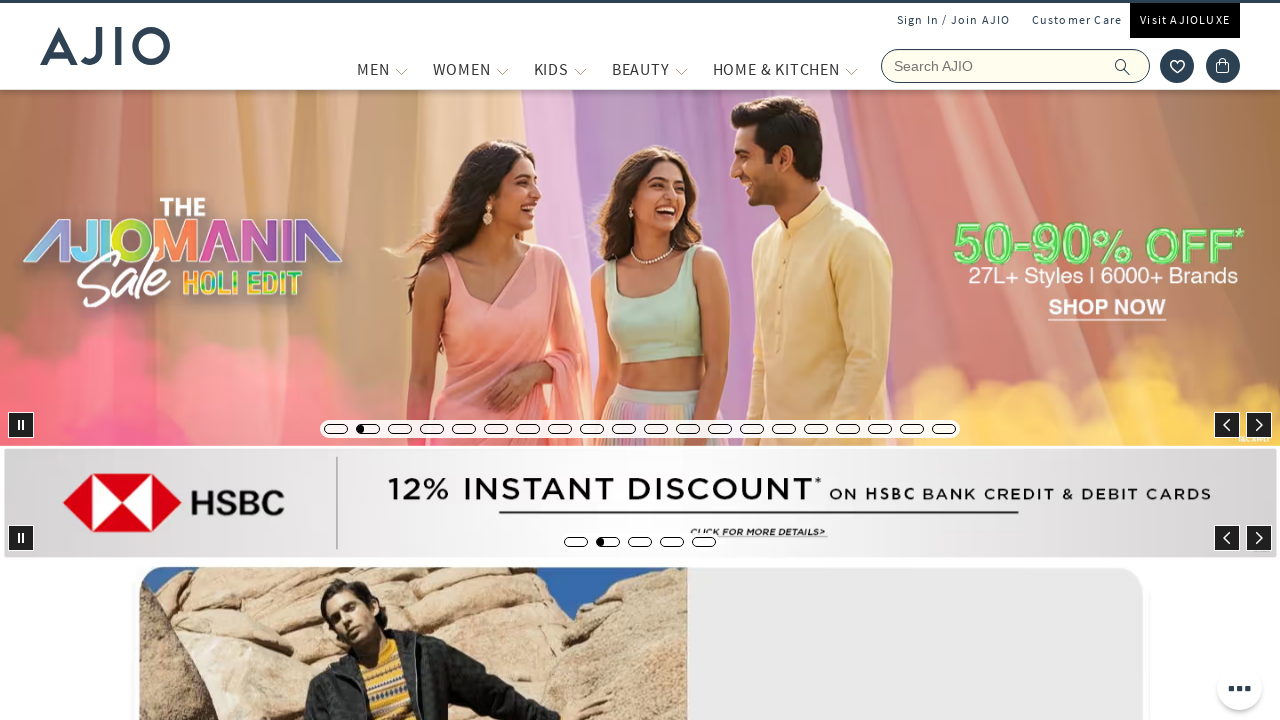